Tests the search and filter functionality on Ajio e-commerce site by searching for "bags", filtering by Men gender, and then filtering by Fashion Bags category.

Starting URL: https://www.ajio.com/

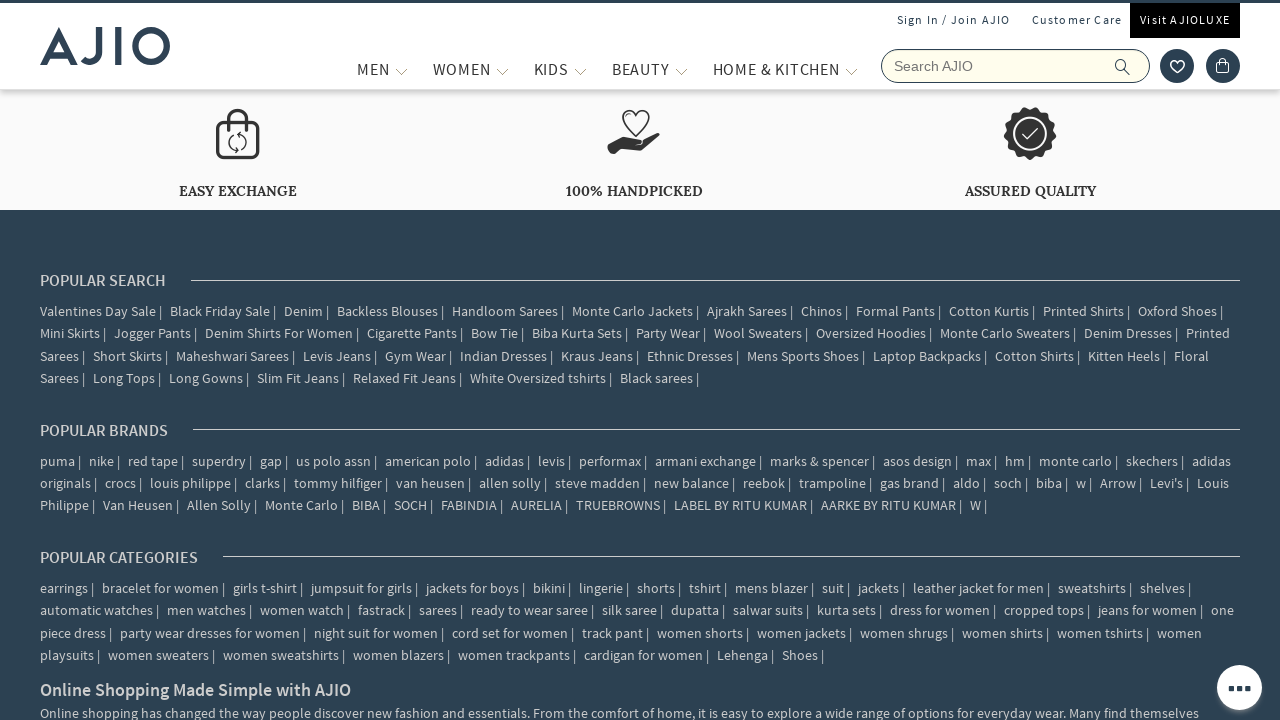

Filled search field with 'bags' on input[name='searchVal']
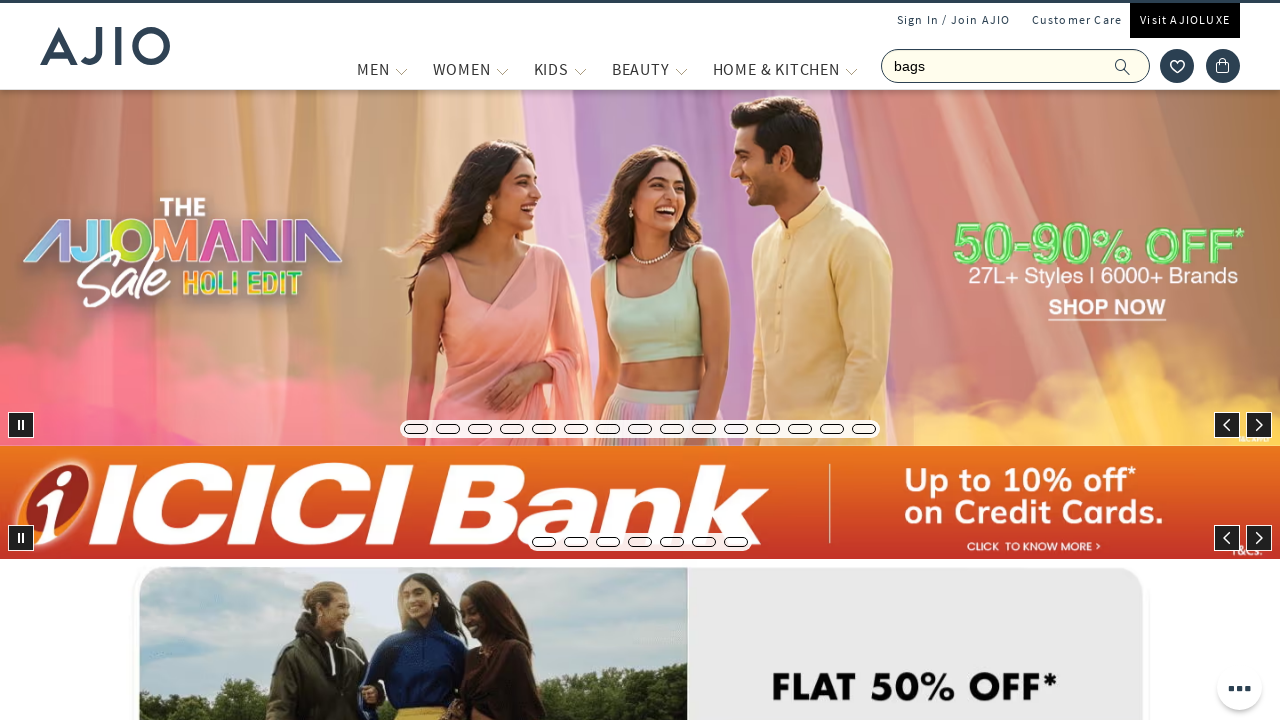

Pressed Enter to search for bags on input[name='searchVal']
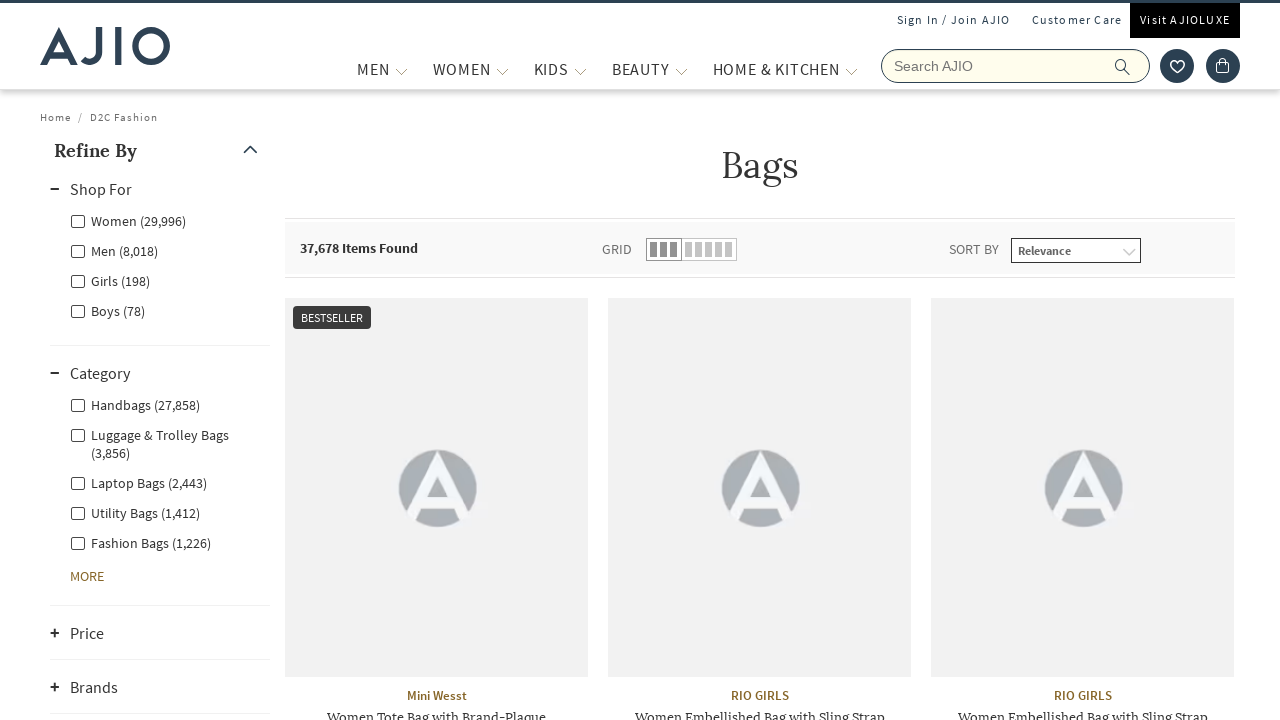

Search results loaded with filters visible
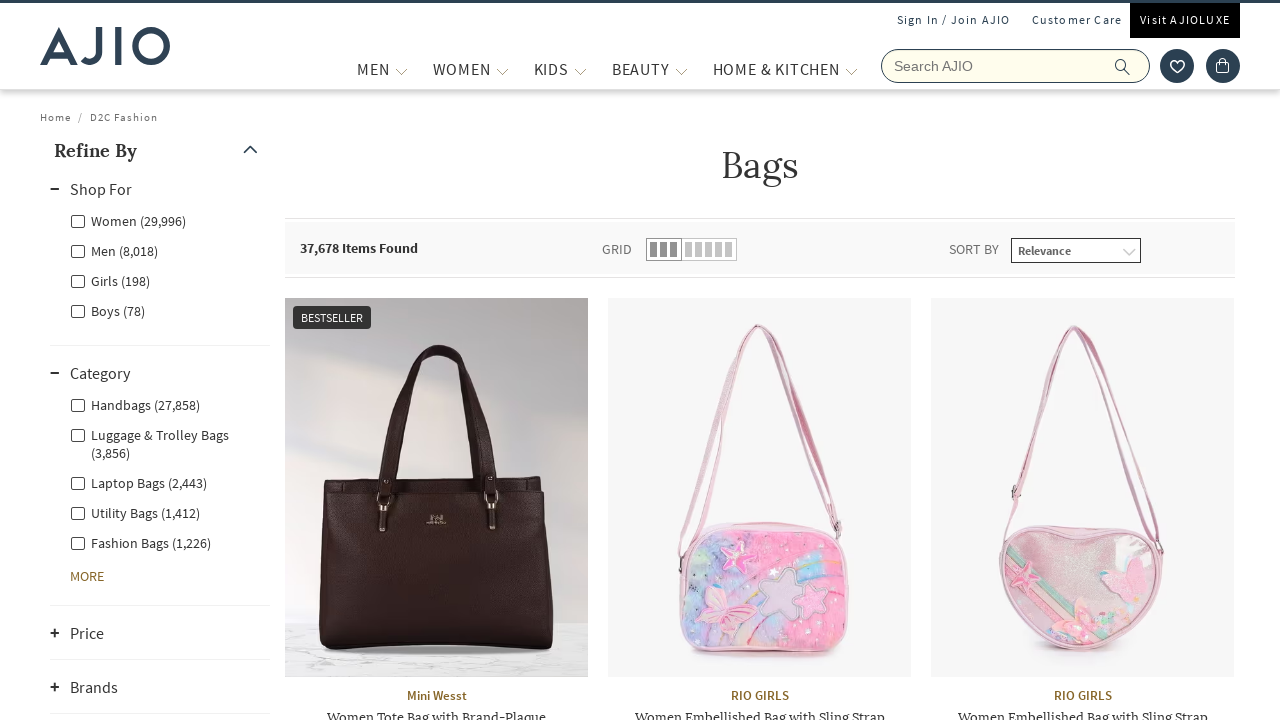

Clicked on 'Men' gender filter at (114, 250) on label[for='Men']
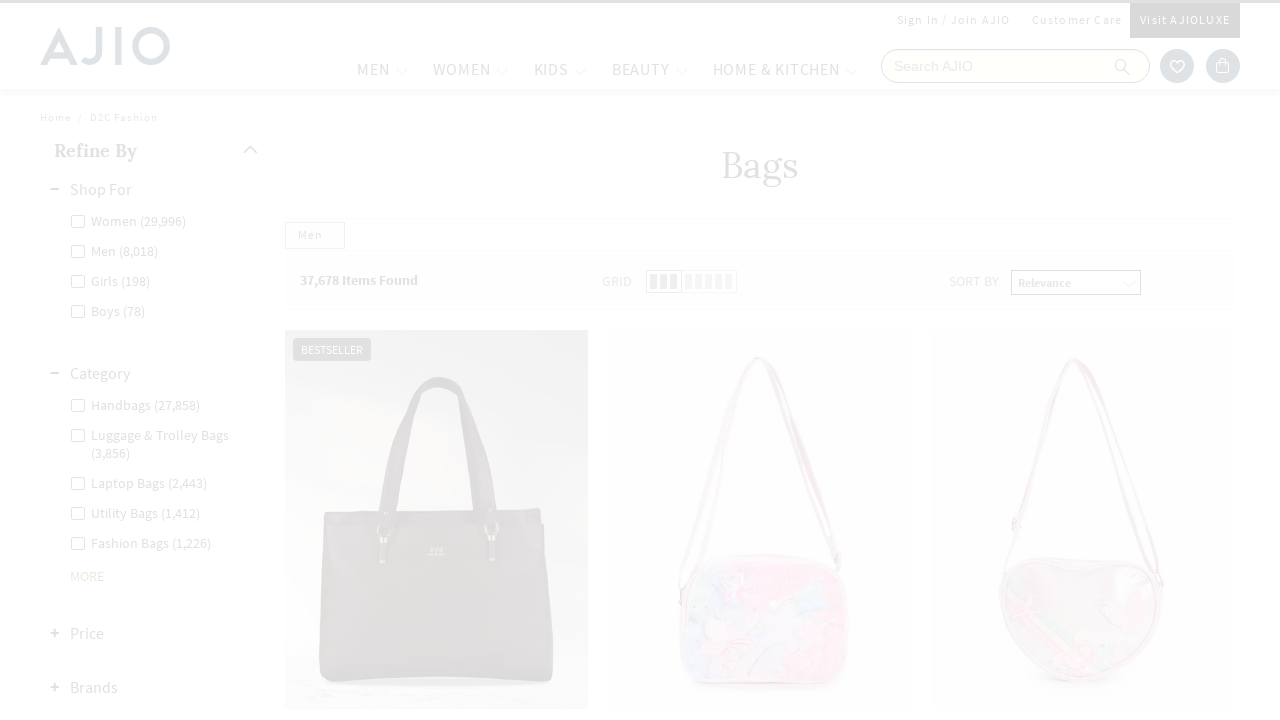

Waited for Men gender filter to apply
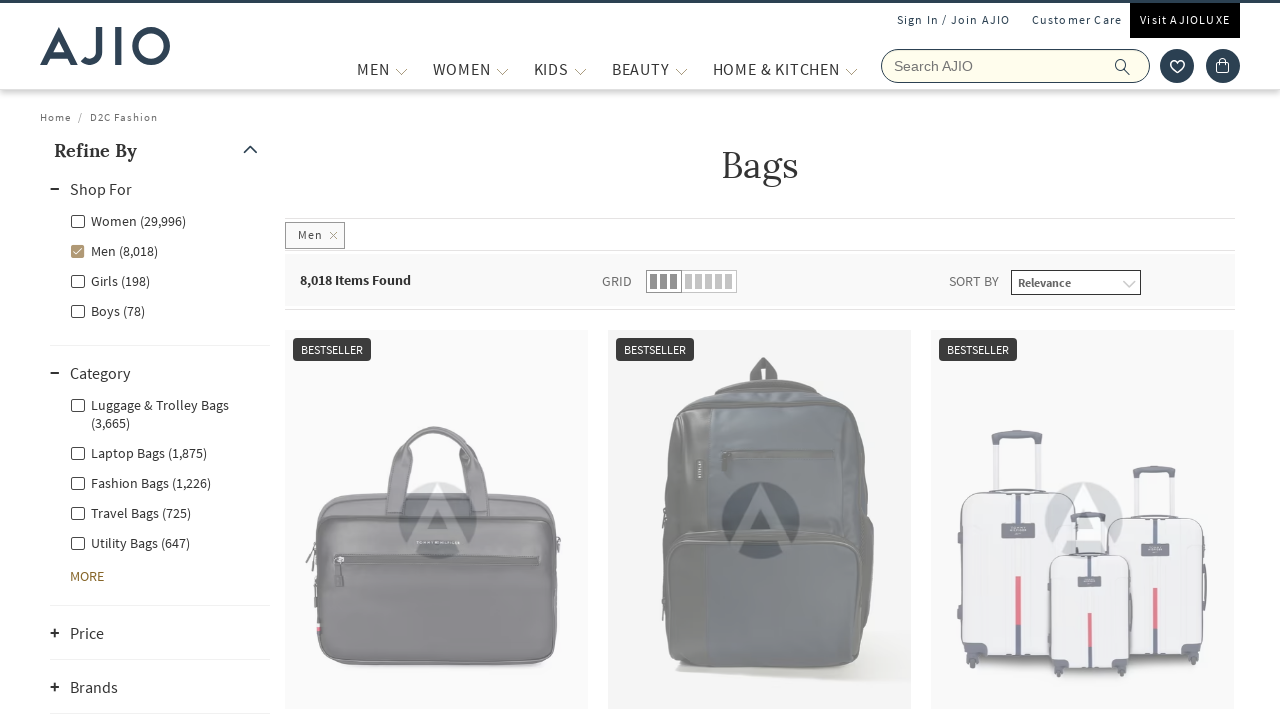

Clicked on 'Fashion Bags' category filter at (140, 482) on label[for='Men - Fashion Bags']
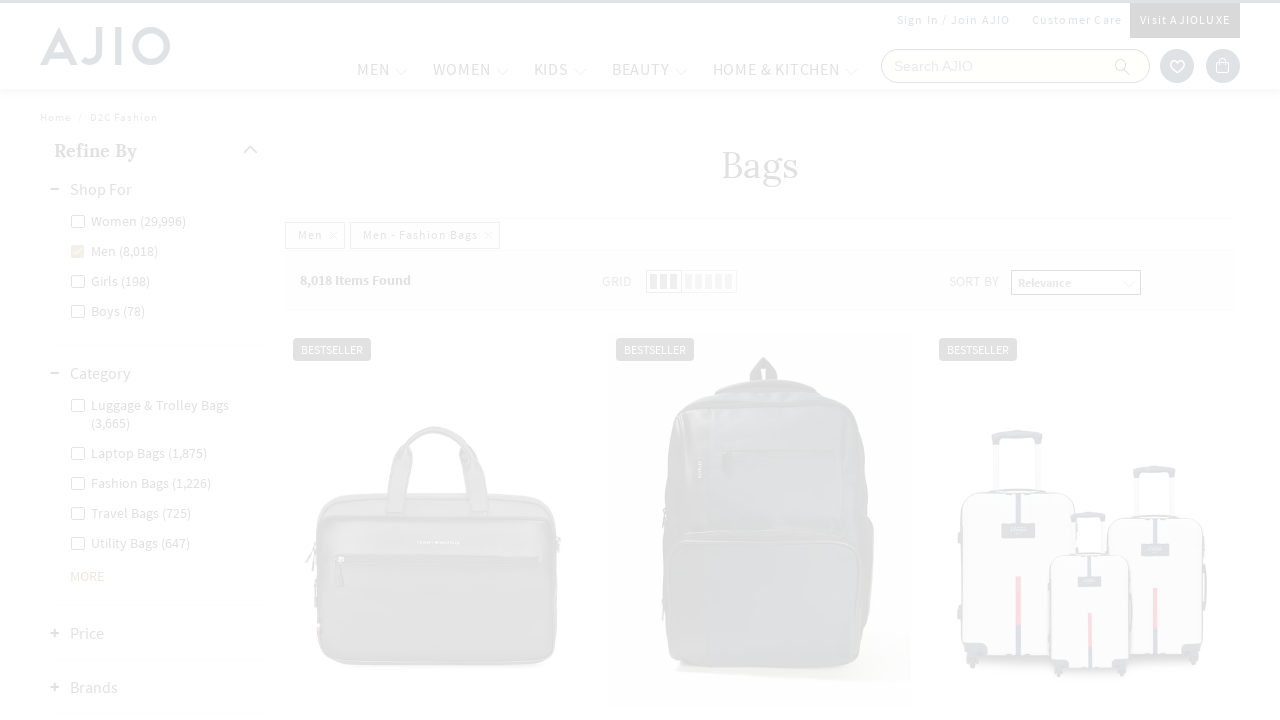

Filter results updated with item count displayed
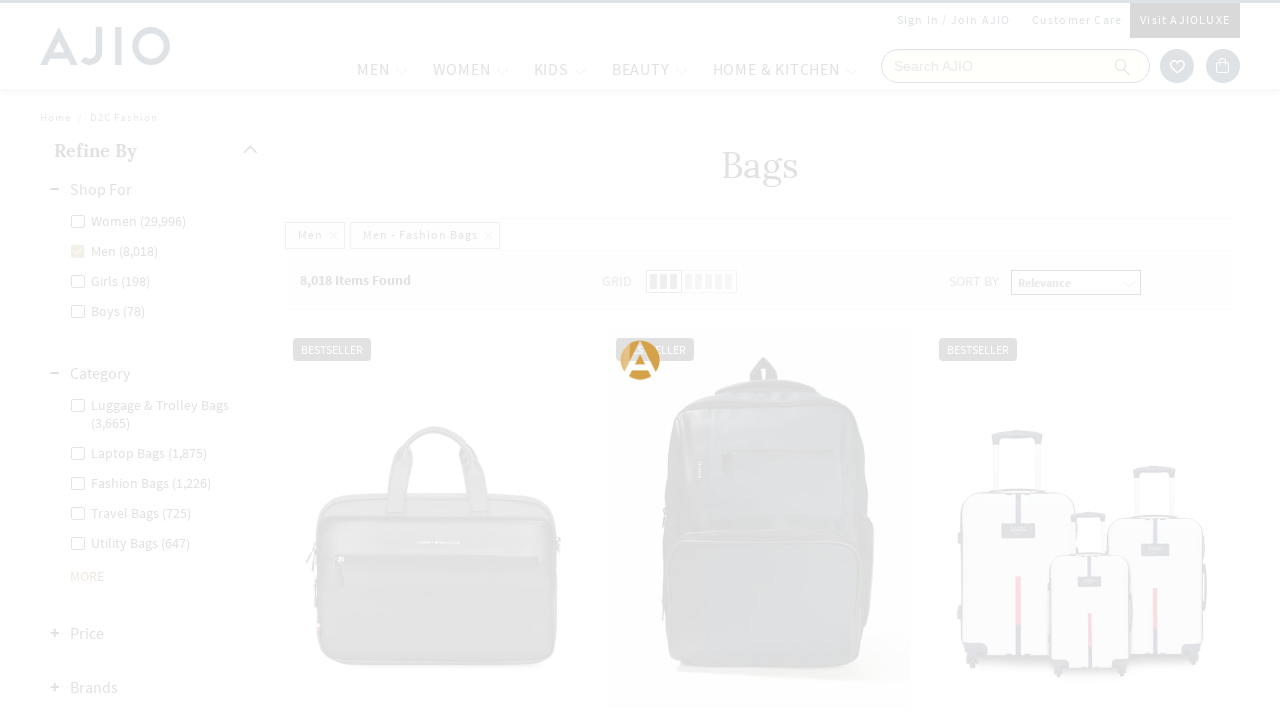

Brand elements are visible in search results
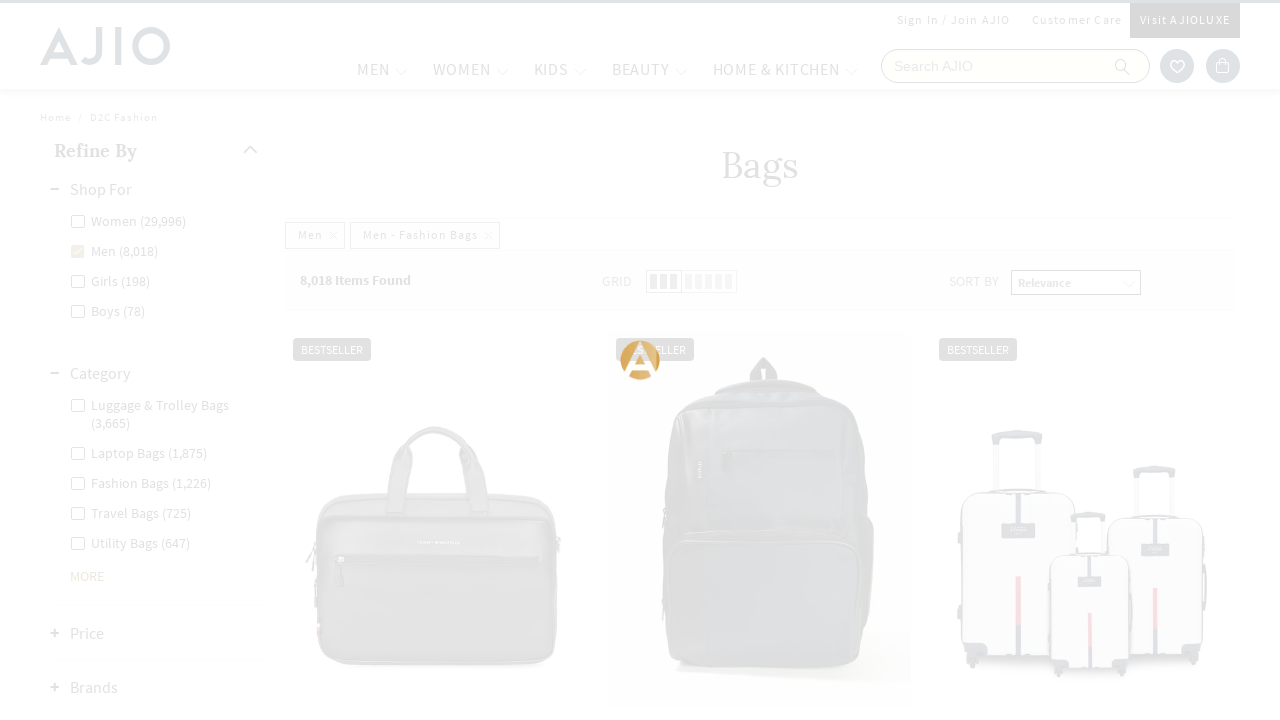

Bag name elements are visible in search results
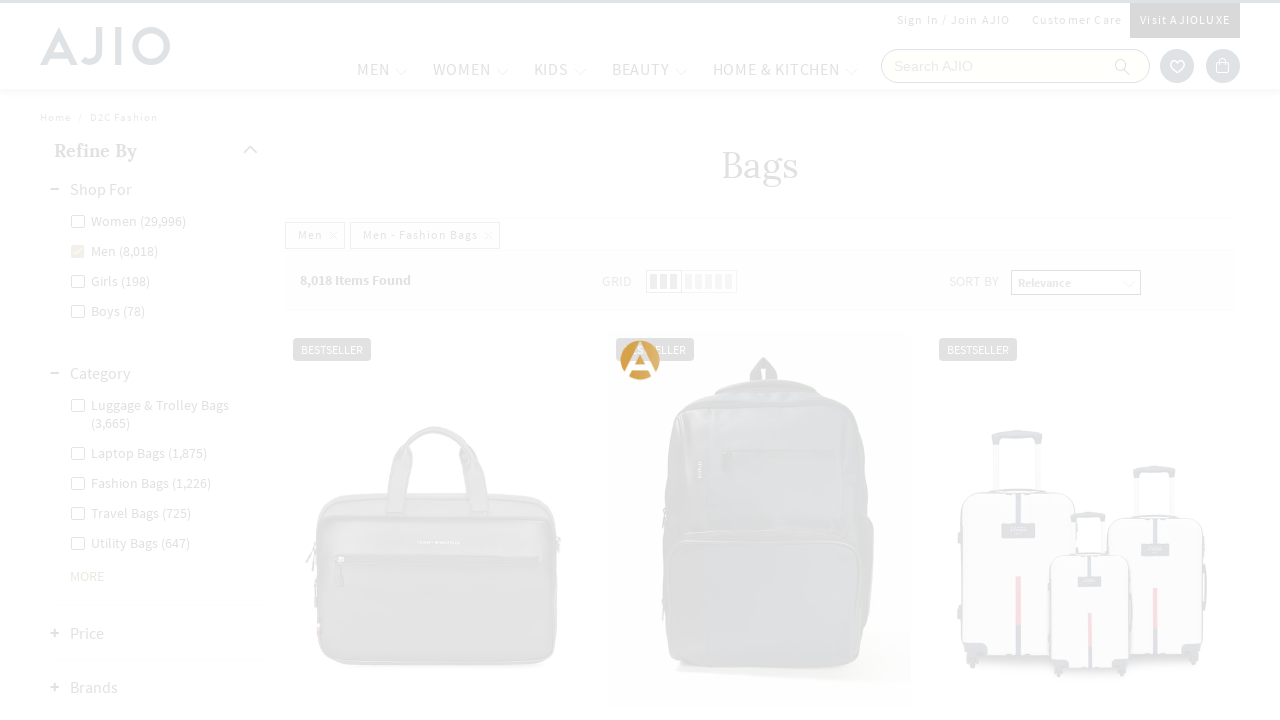

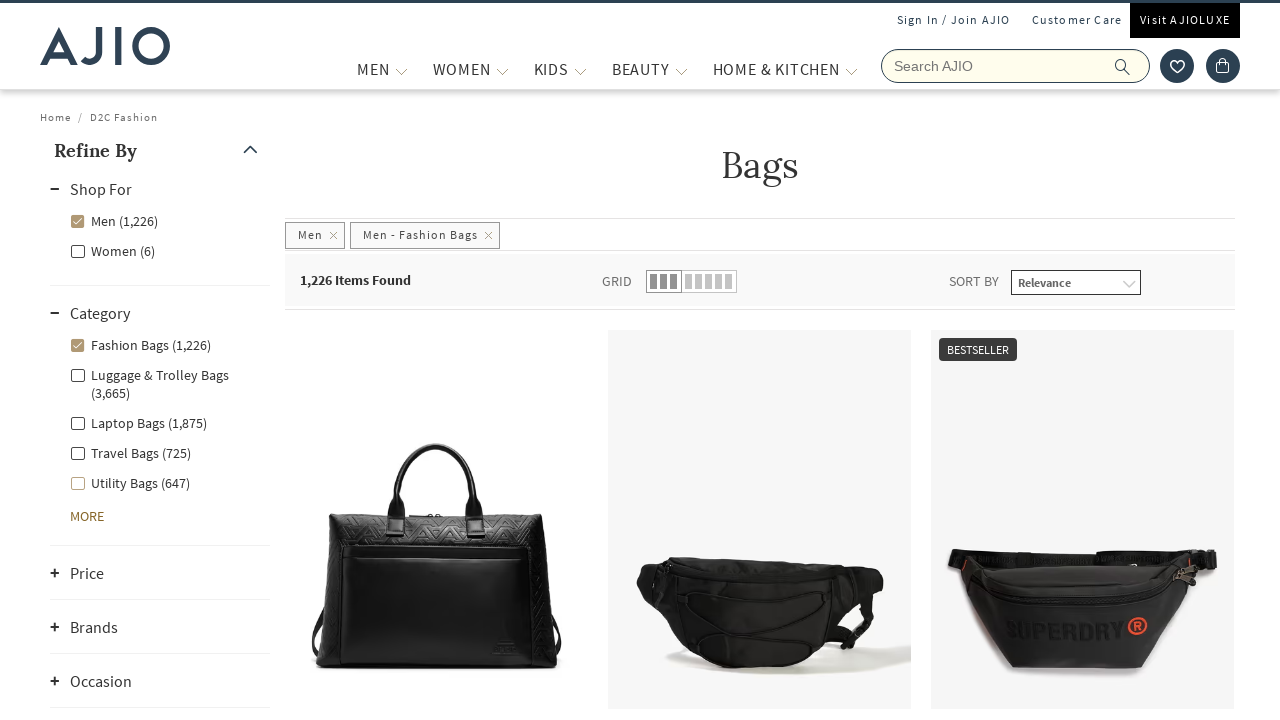